Launches a browser and navigates to the demoblaze.com demo e-commerce website to verify the page loads successfully.

Starting URL: https://www.demoblaze.com/

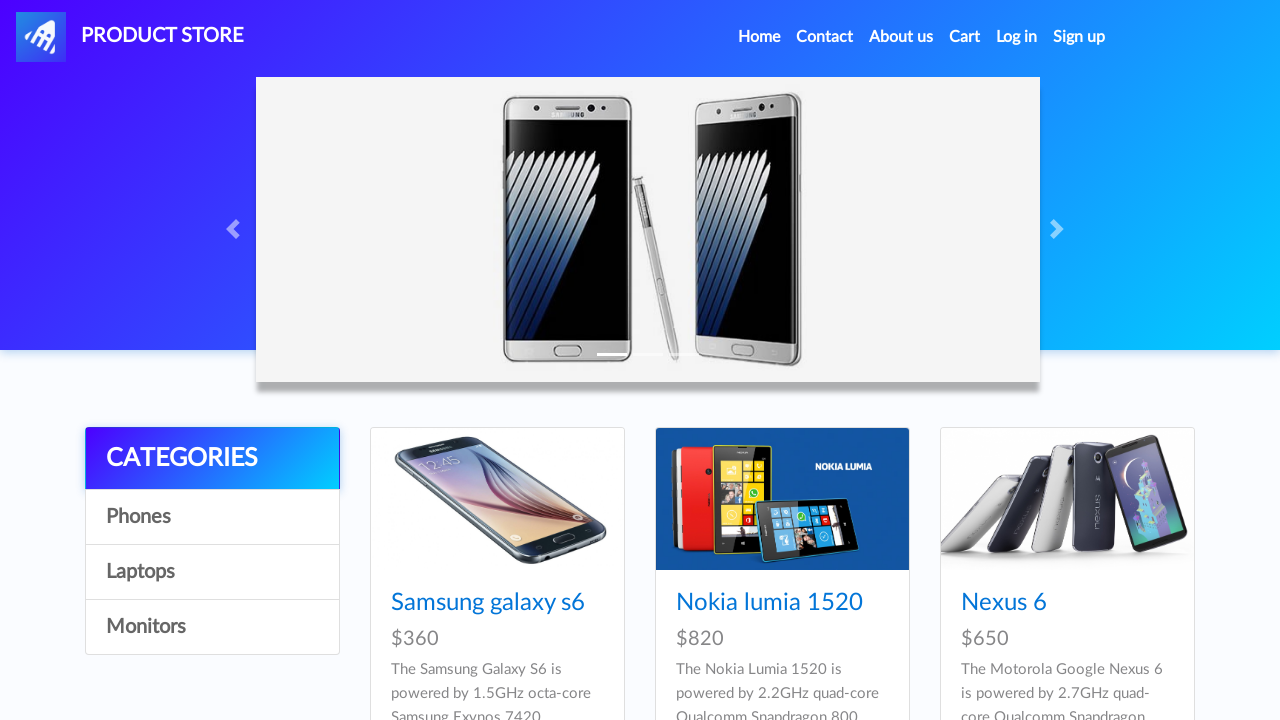

Navigated to https://www.demoblaze.com/
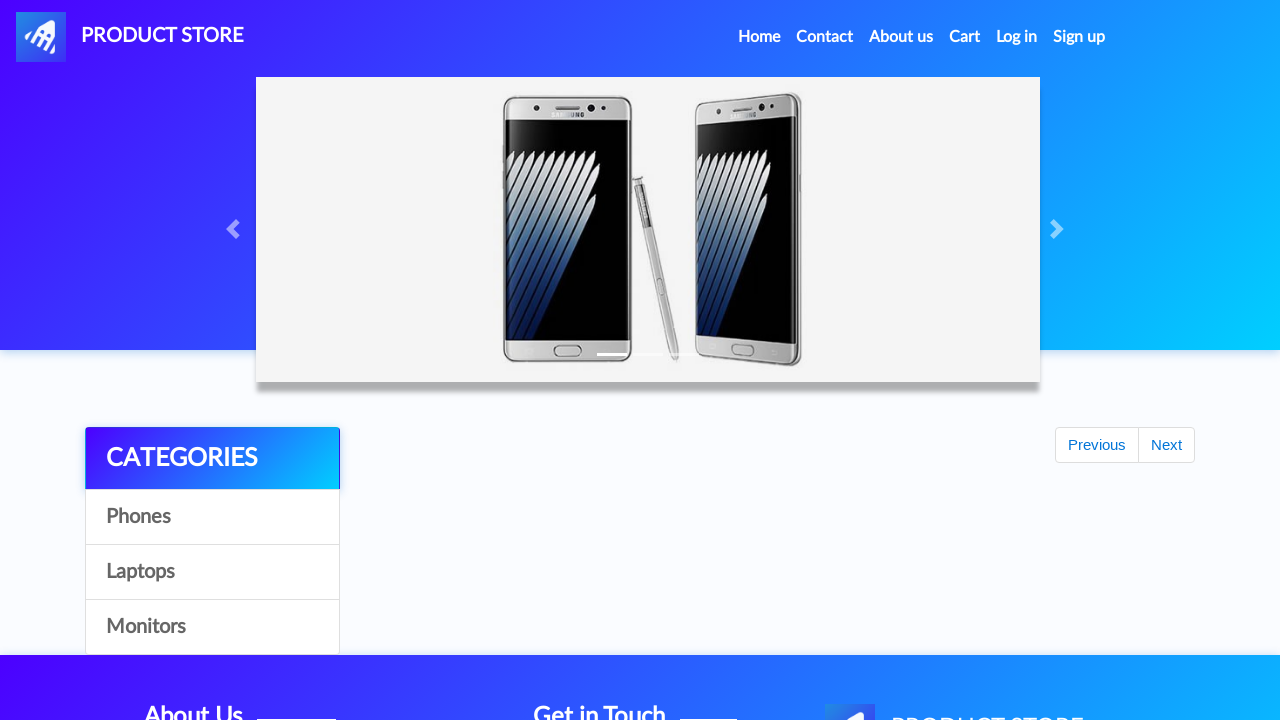

Page DOM content fully loaded
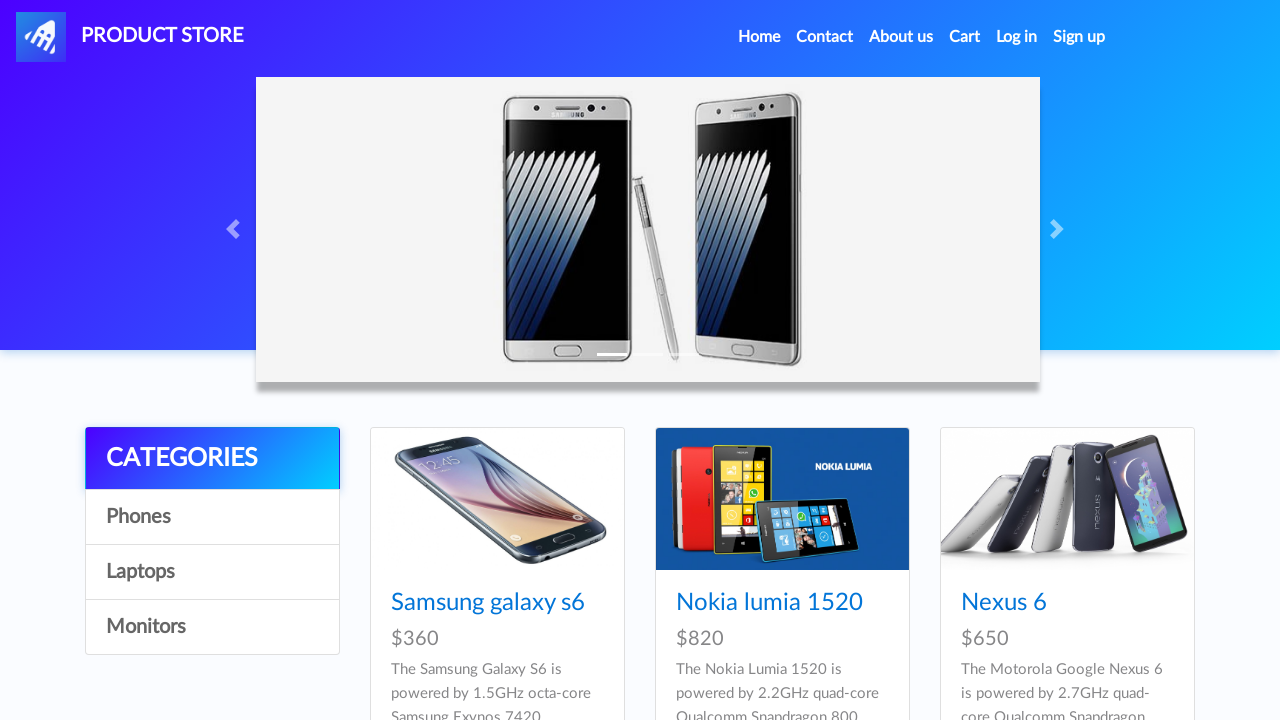

Navigation bar became visible - page loaded successfully
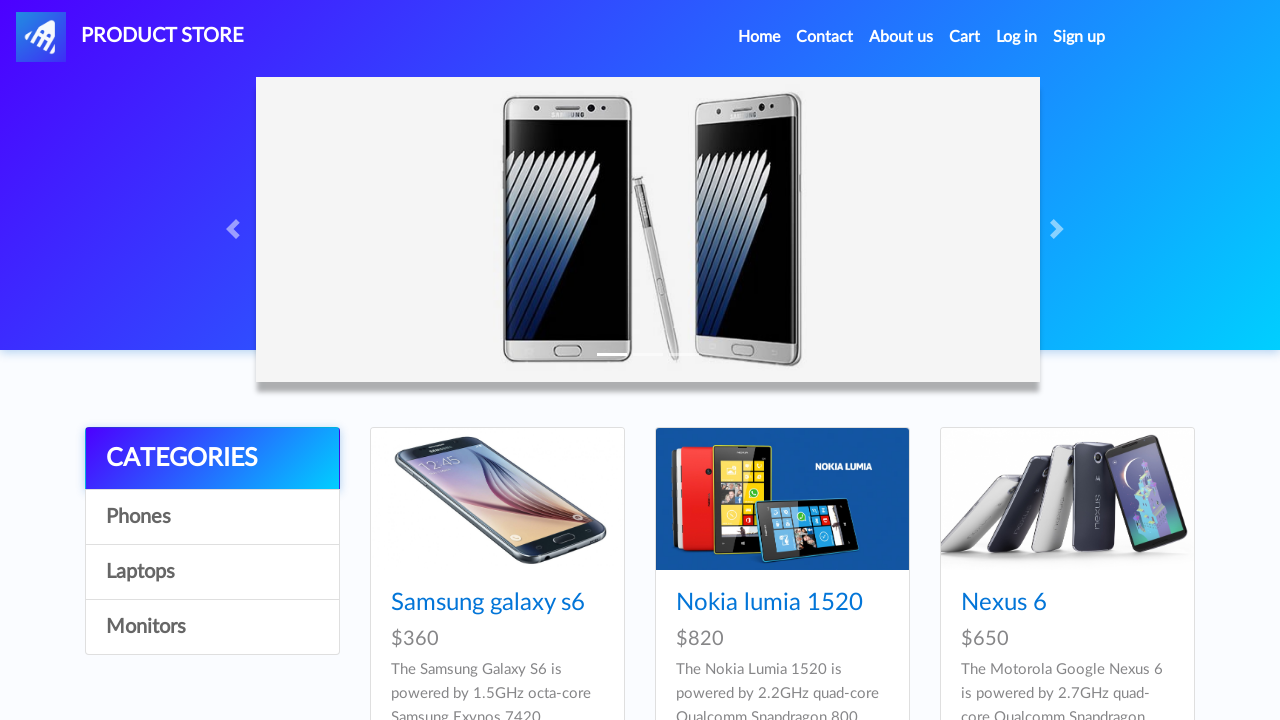

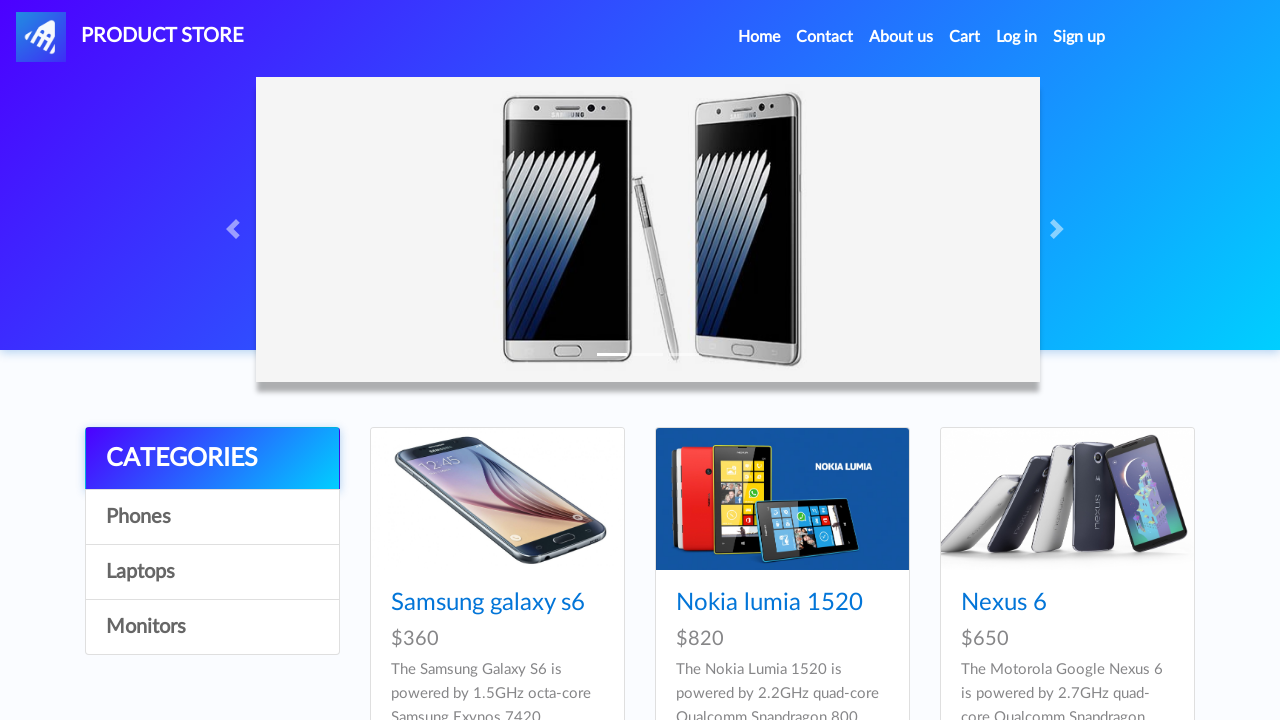